Tests filtering to display only completed todo items

Starting URL: https://demo.playwright.dev/todomvc

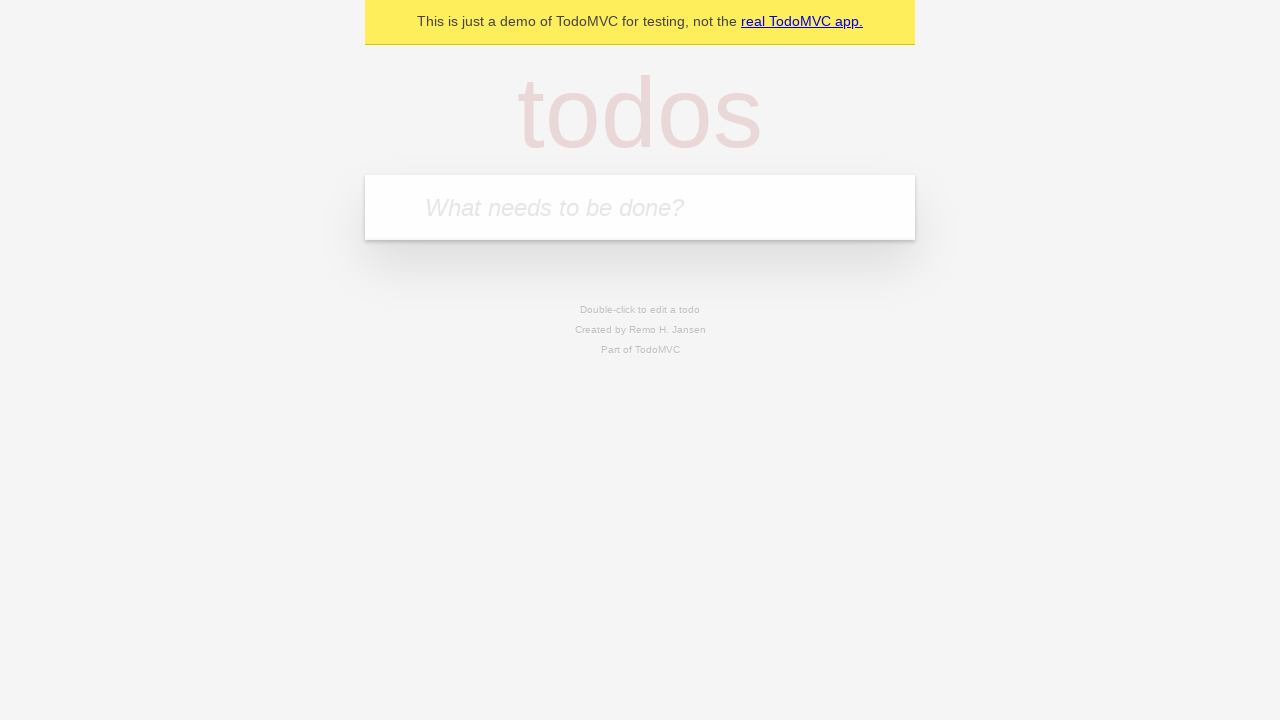

Filled todo input with 'buy some cheese' on internal:attr=[placeholder="What needs to be done?"i]
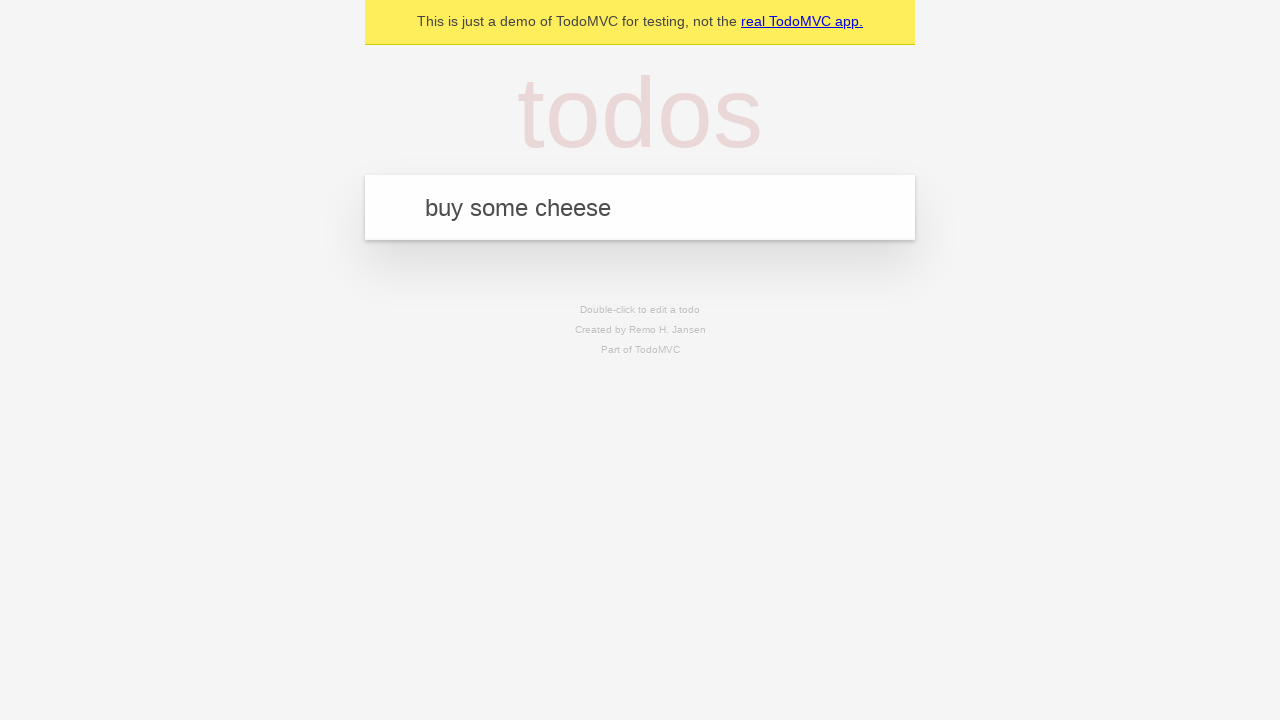

Pressed Enter to add first todo item on internal:attr=[placeholder="What needs to be done?"i]
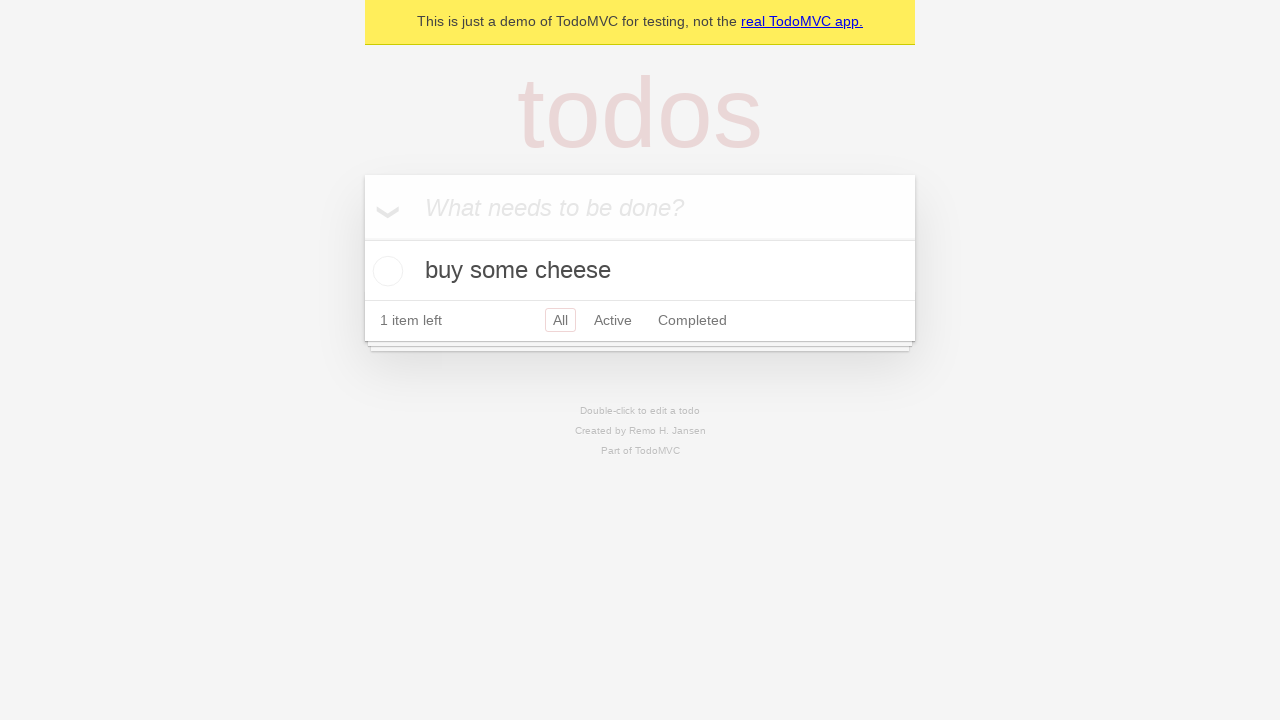

Filled todo input with 'feed the cat' on internal:attr=[placeholder="What needs to be done?"i]
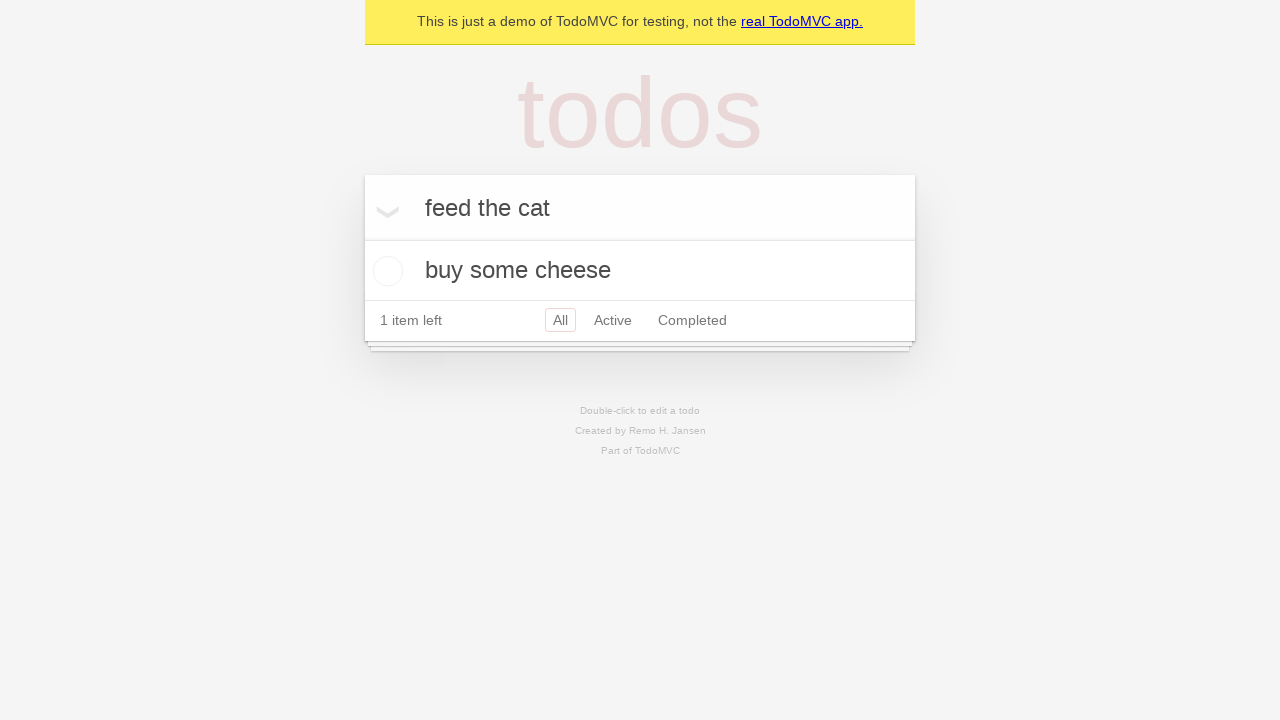

Pressed Enter to add second todo item on internal:attr=[placeholder="What needs to be done?"i]
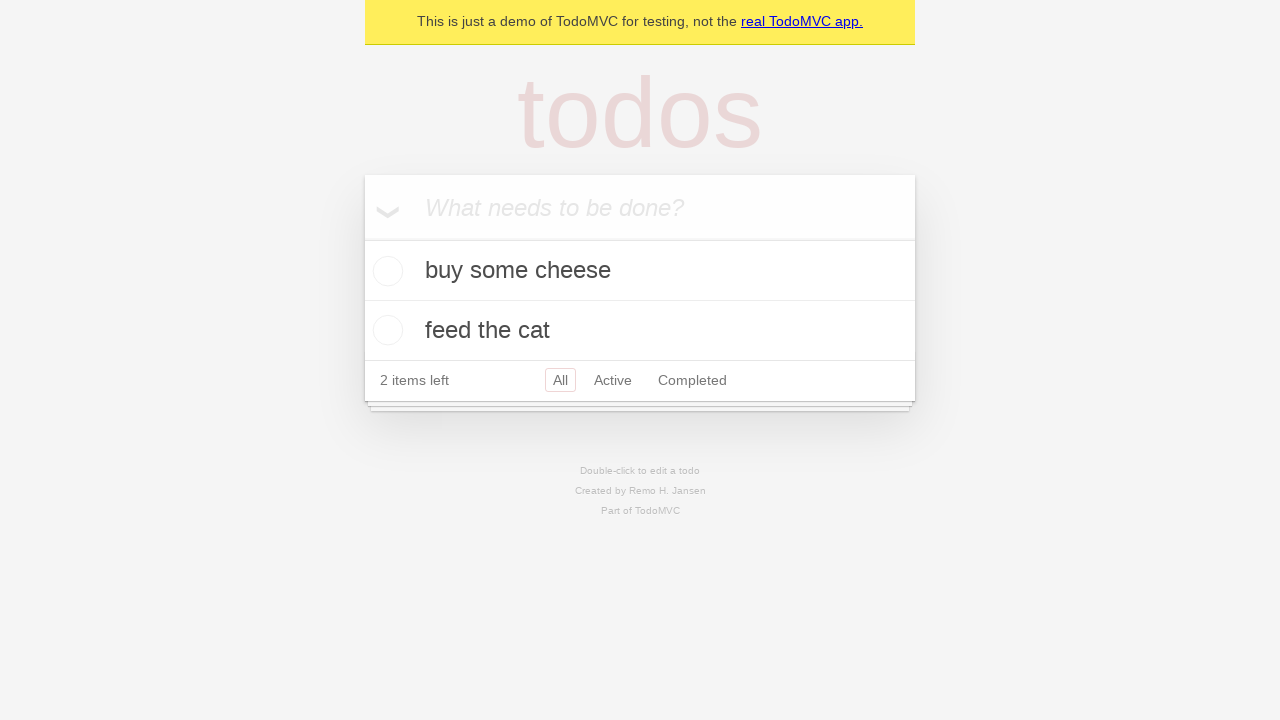

Filled todo input with 'book a doctors appointment' on internal:attr=[placeholder="What needs to be done?"i]
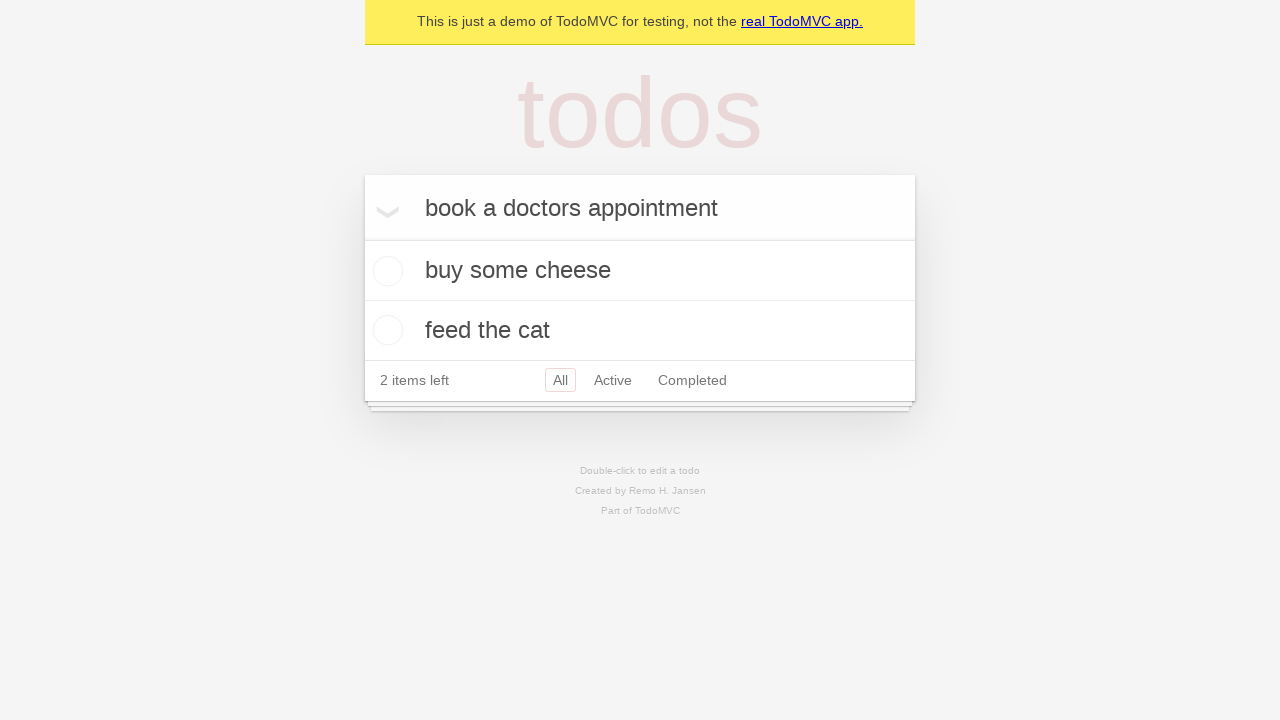

Pressed Enter to add third todo item on internal:attr=[placeholder="What needs to be done?"i]
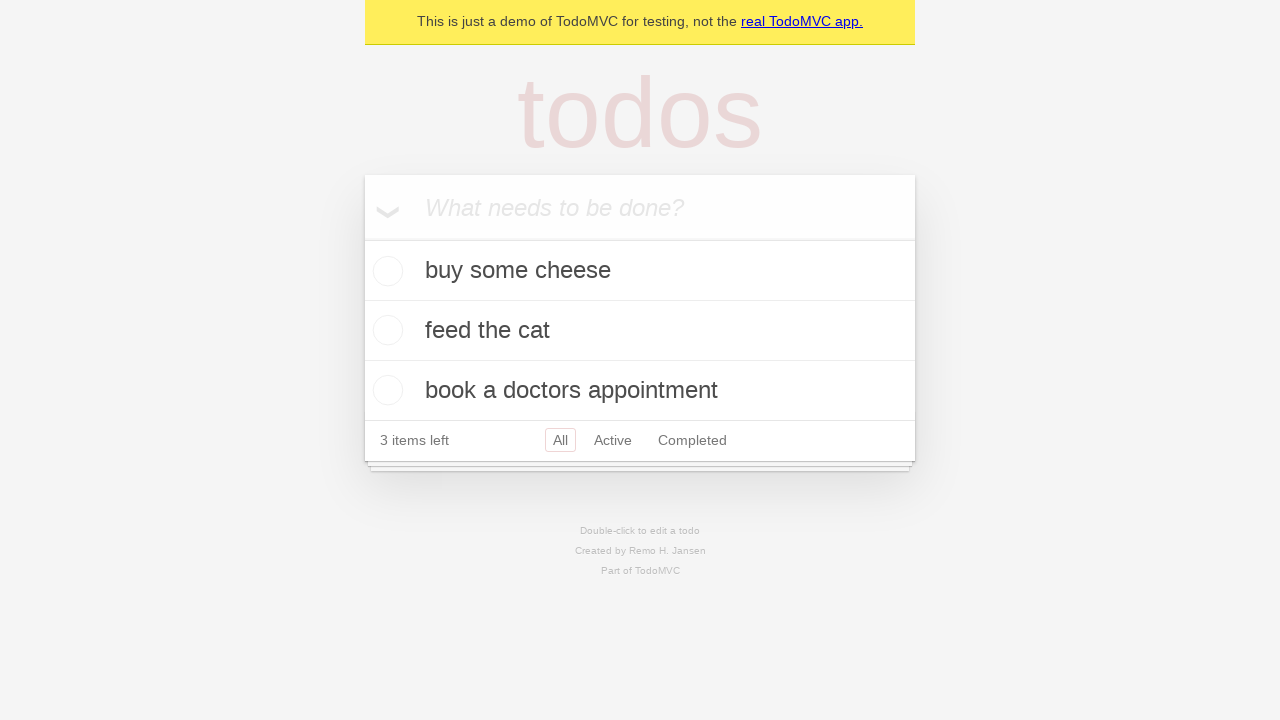

Waited for todo items to load
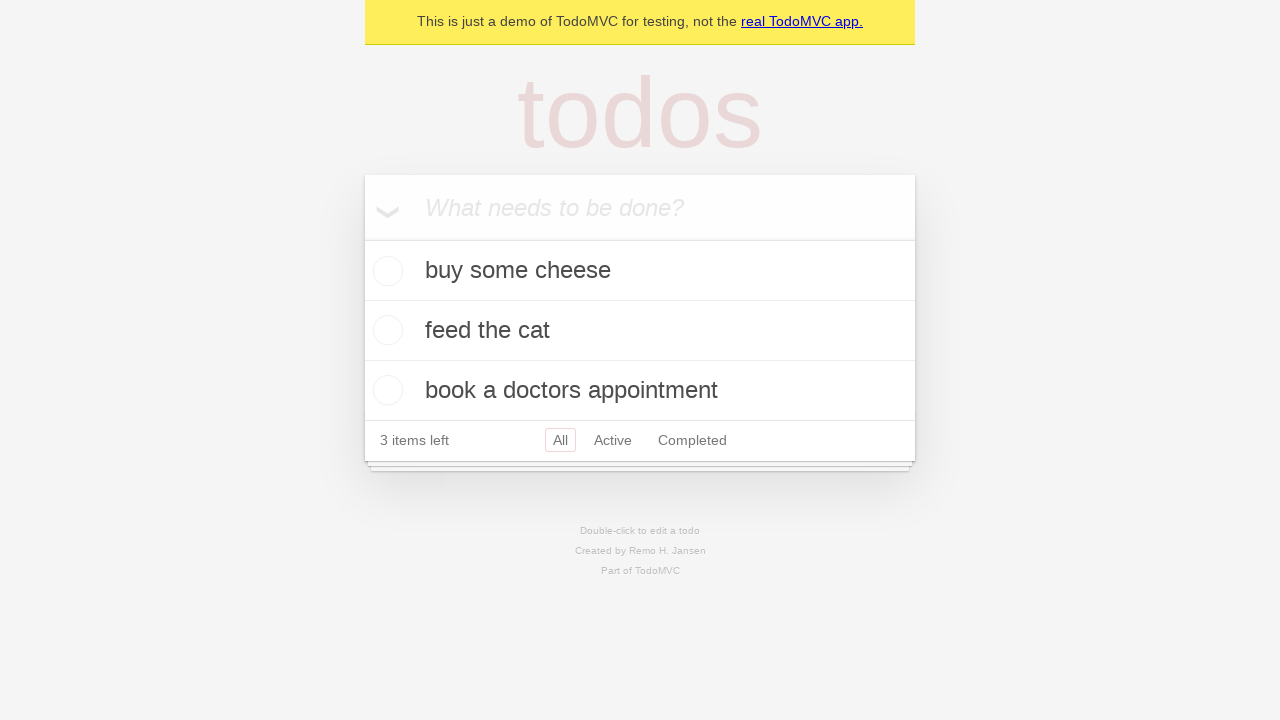

Checked the second todo item as completed at (385, 330) on internal:testid=[data-testid="todo-item"s] >> nth=1 >> internal:role=checkbox
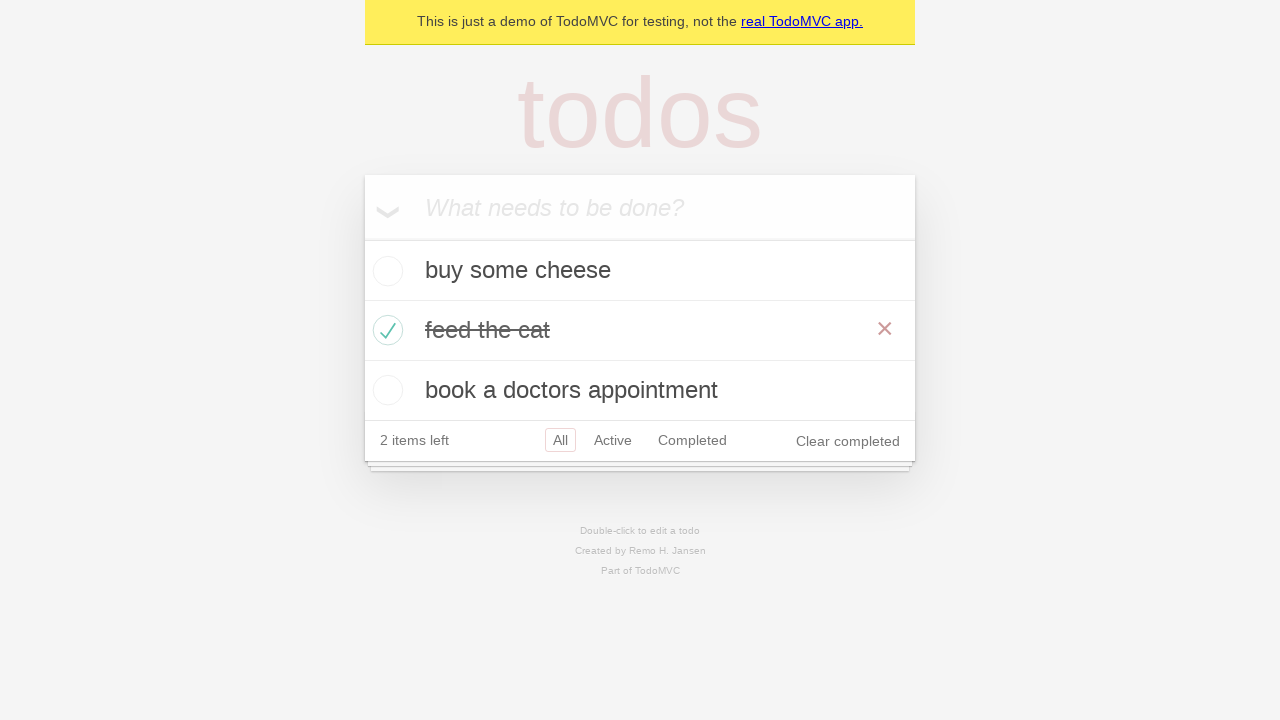

Clicked Completed filter to display only completed items at (692, 440) on internal:role=link[name="Completed"i]
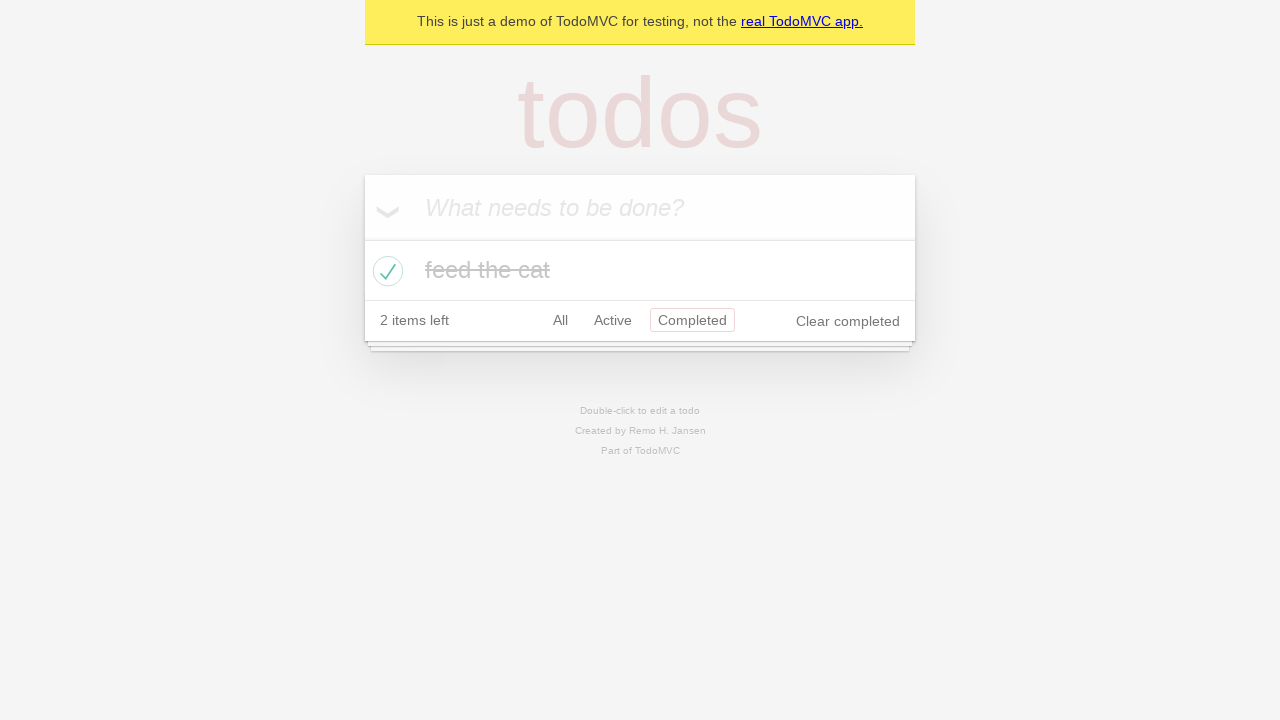

Completed filter applied and filtered items loaded
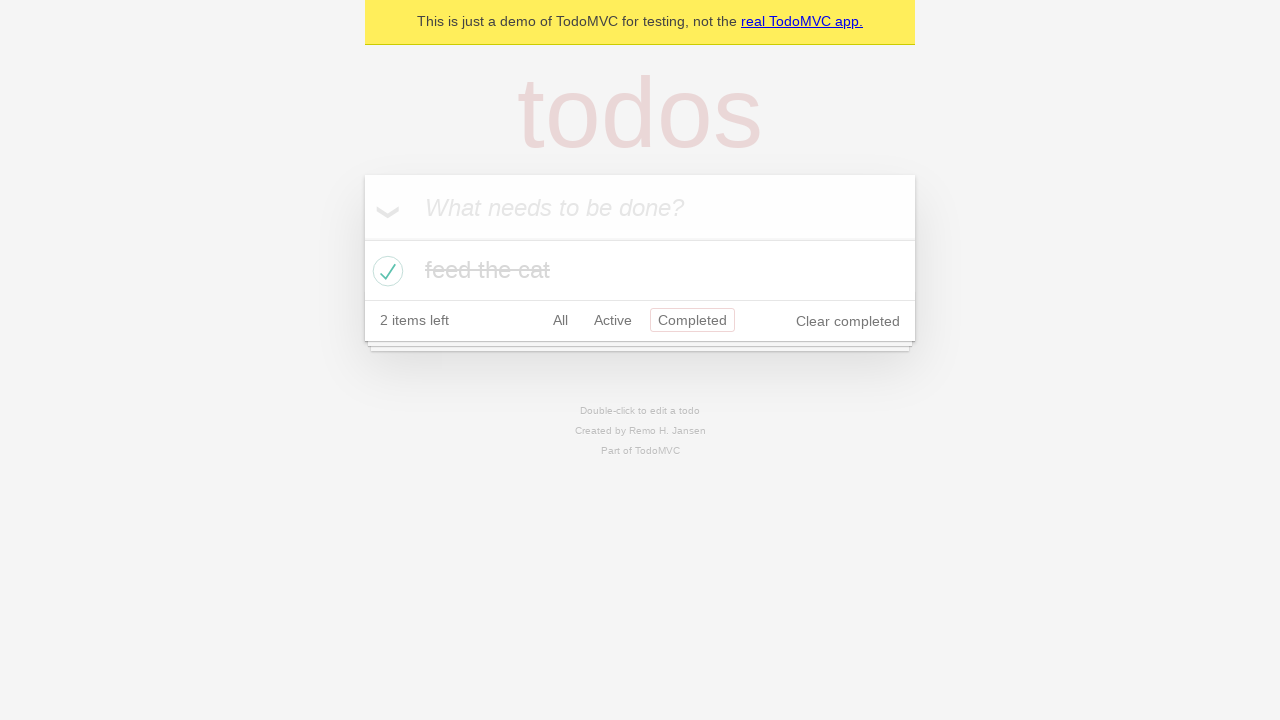

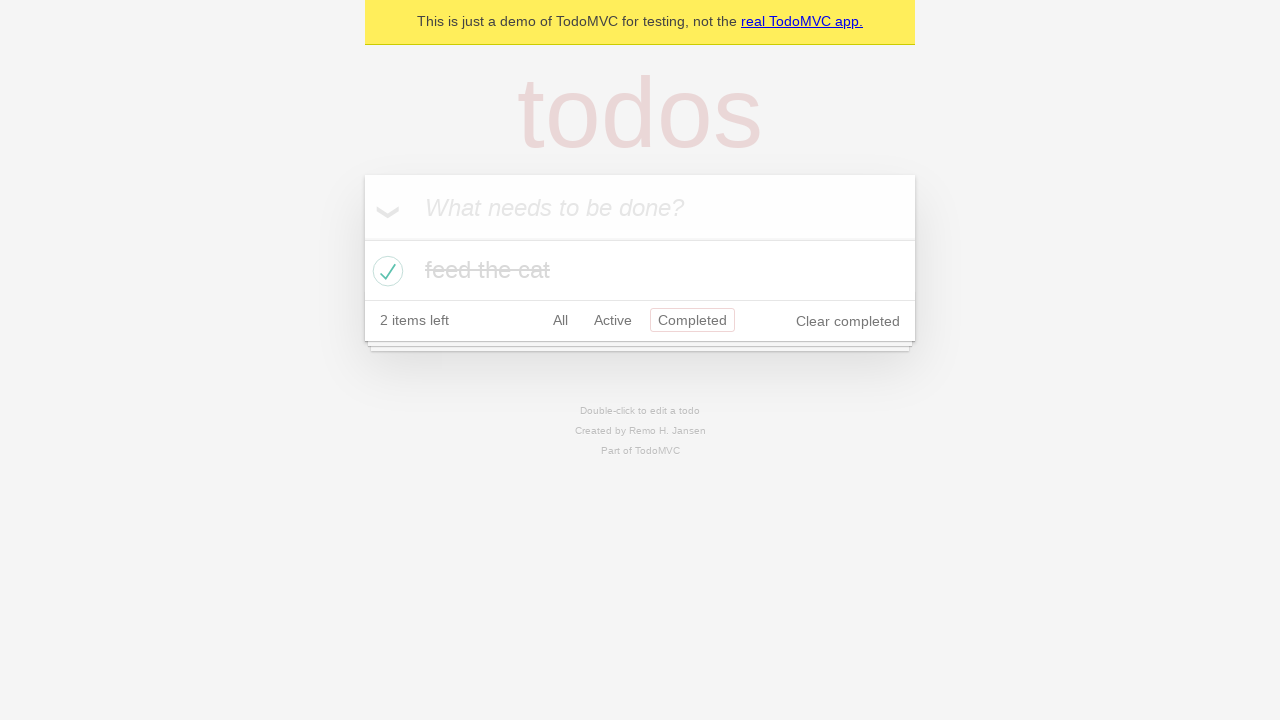